Tests JavaScript alert and confirm dialog handling by entering a name, triggering an alert, accepting it, then triggering a confirm dialog and dismissing it

Starting URL: https://rahulshettyacademy.com/AutomationPractice/

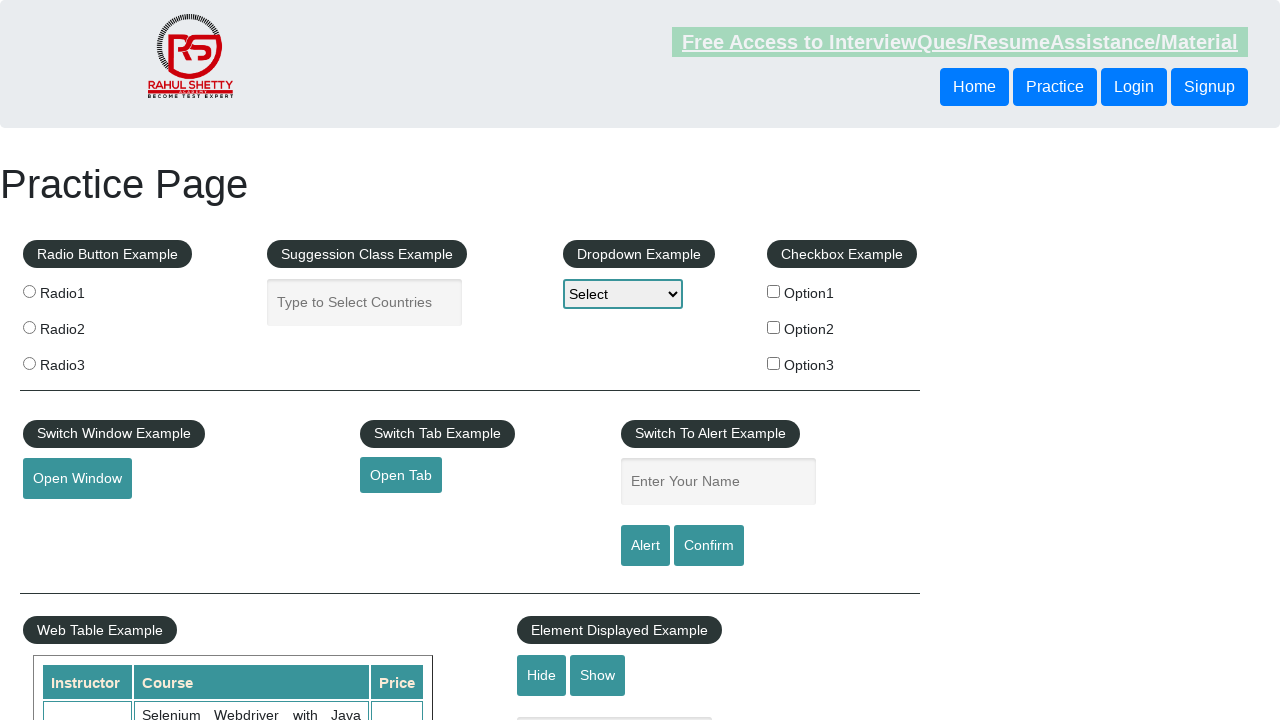

Filled name field with 'Surbhi' on #name
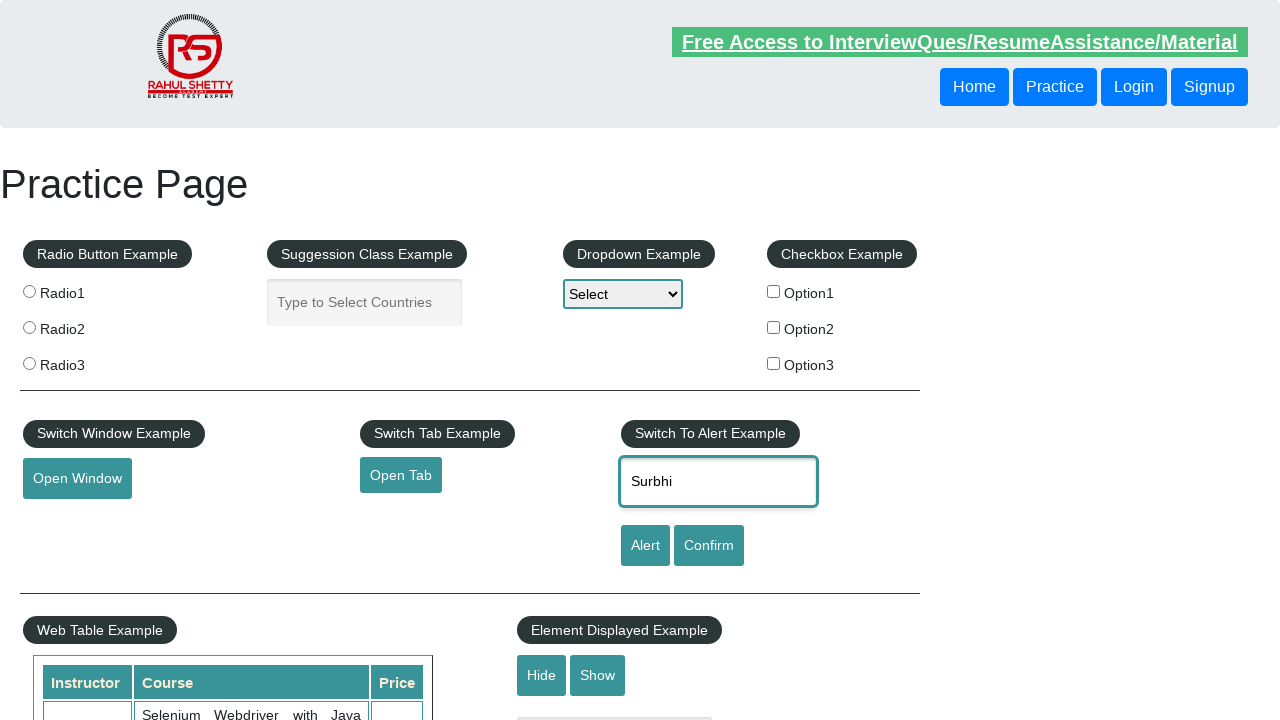

Clicked alert button to trigger alert dialog at (645, 546) on #alertbtn
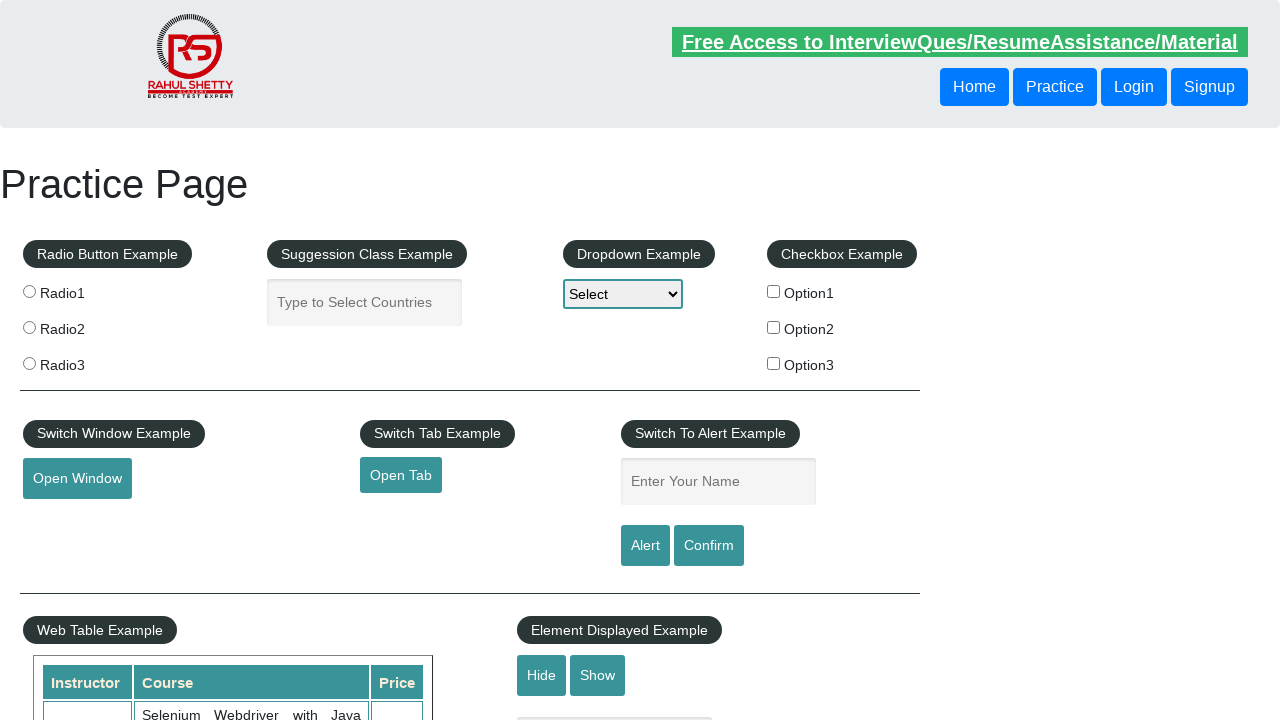

Set up dialog handler to accept alert
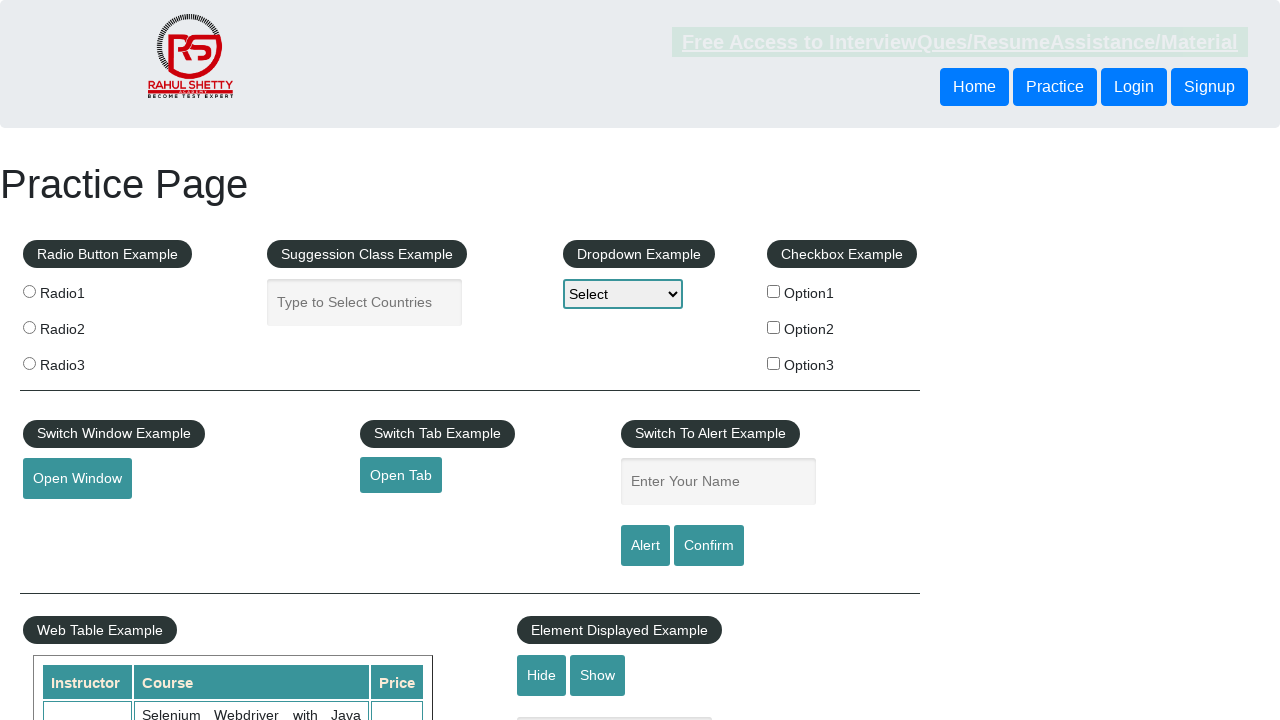

Waited for alert dialog to be processed
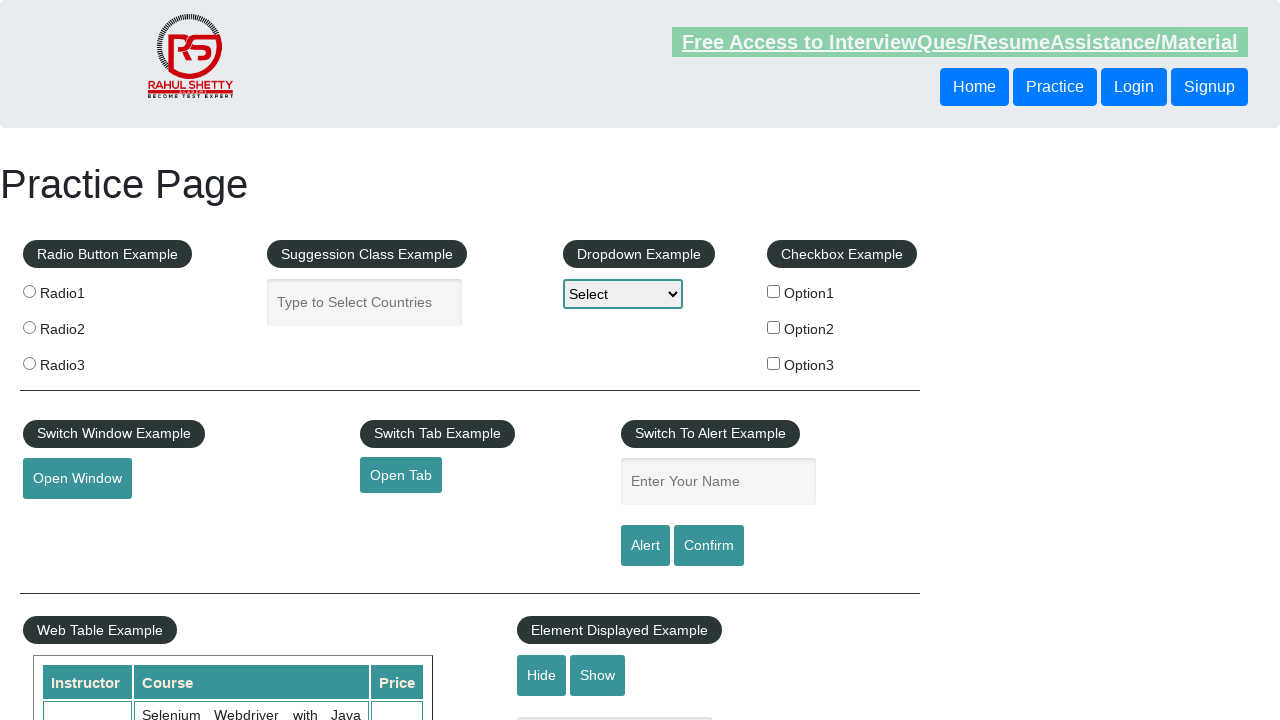

Clicked confirm button to trigger confirm dialog at (709, 546) on #confirmbtn
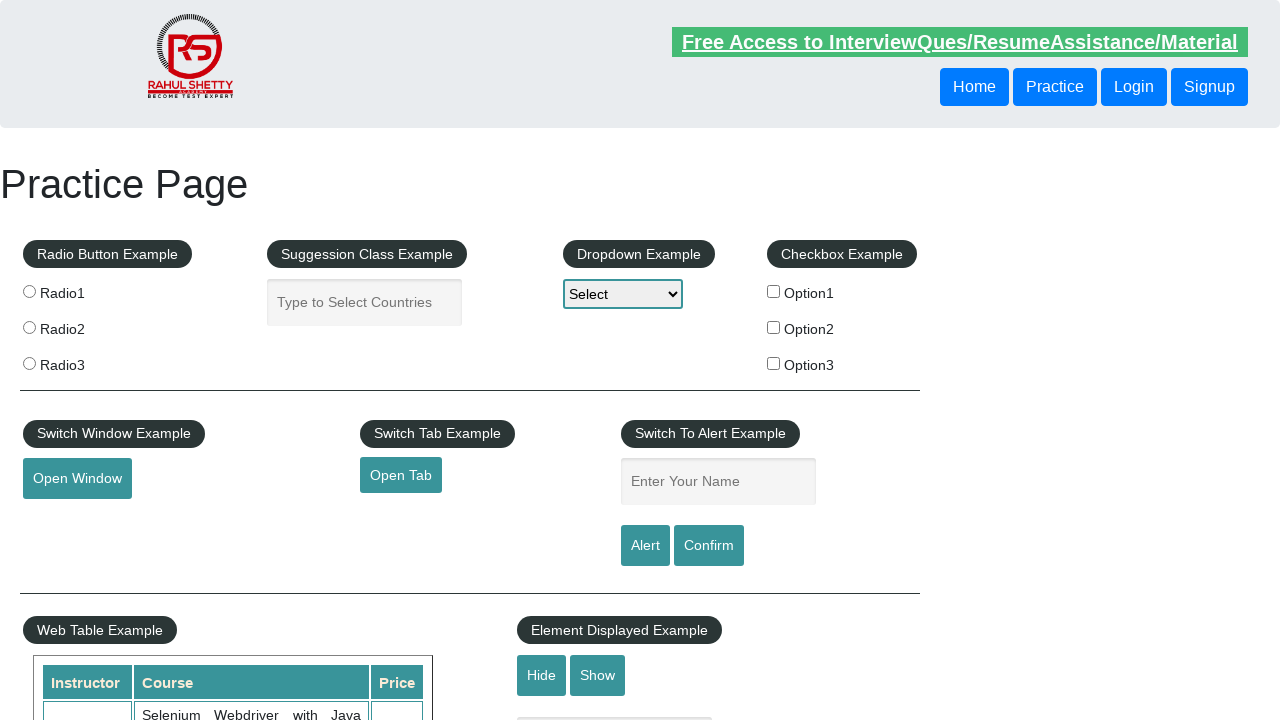

Set up dialog handler to dismiss confirm dialog
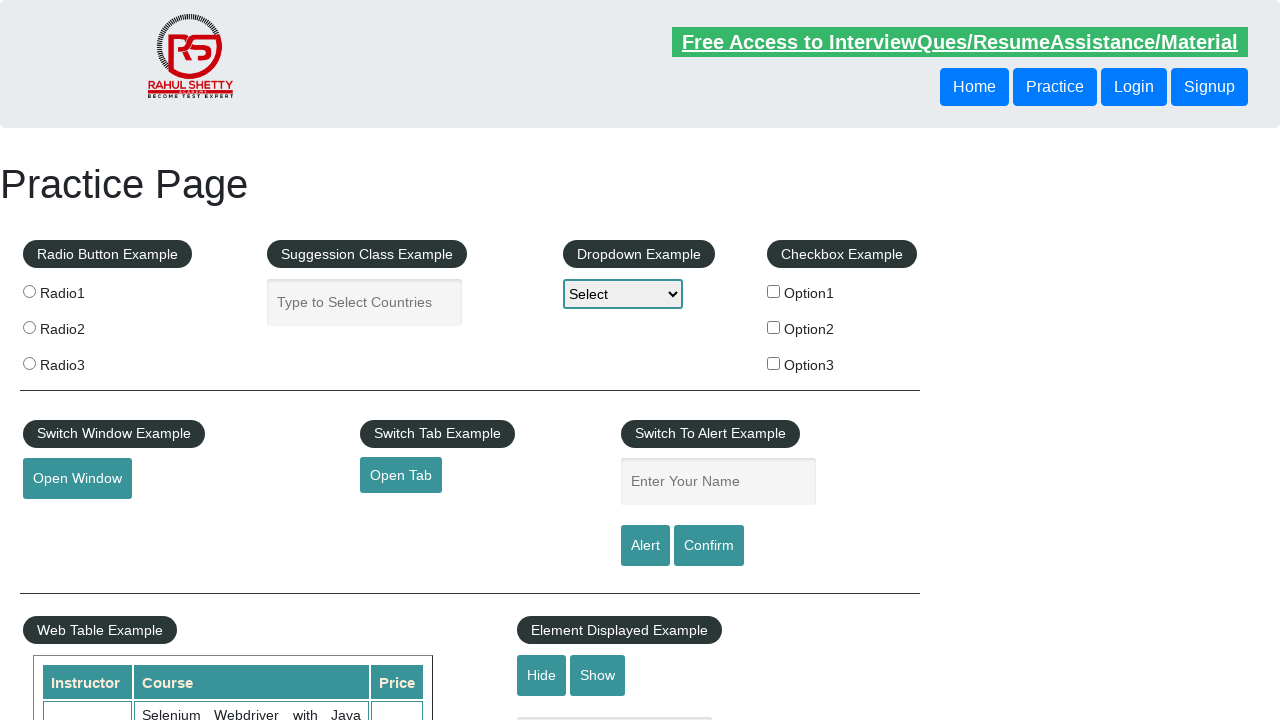

Waited for confirm dialog to be processed
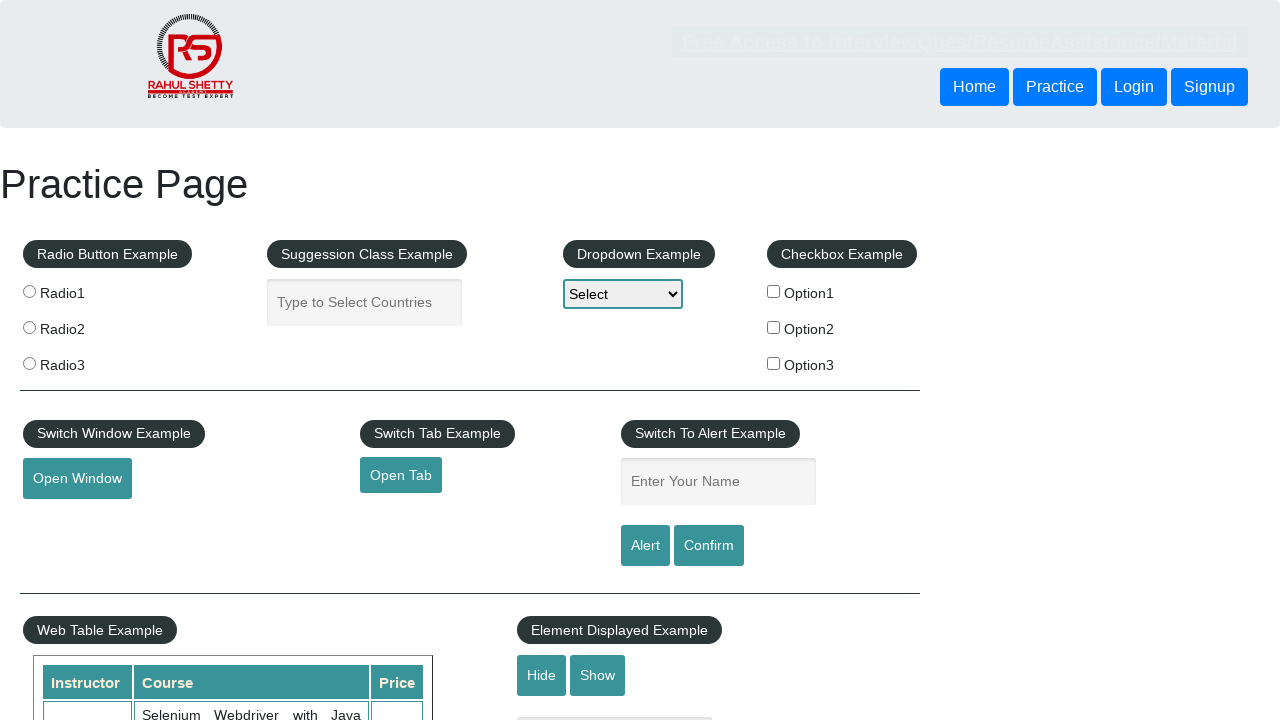

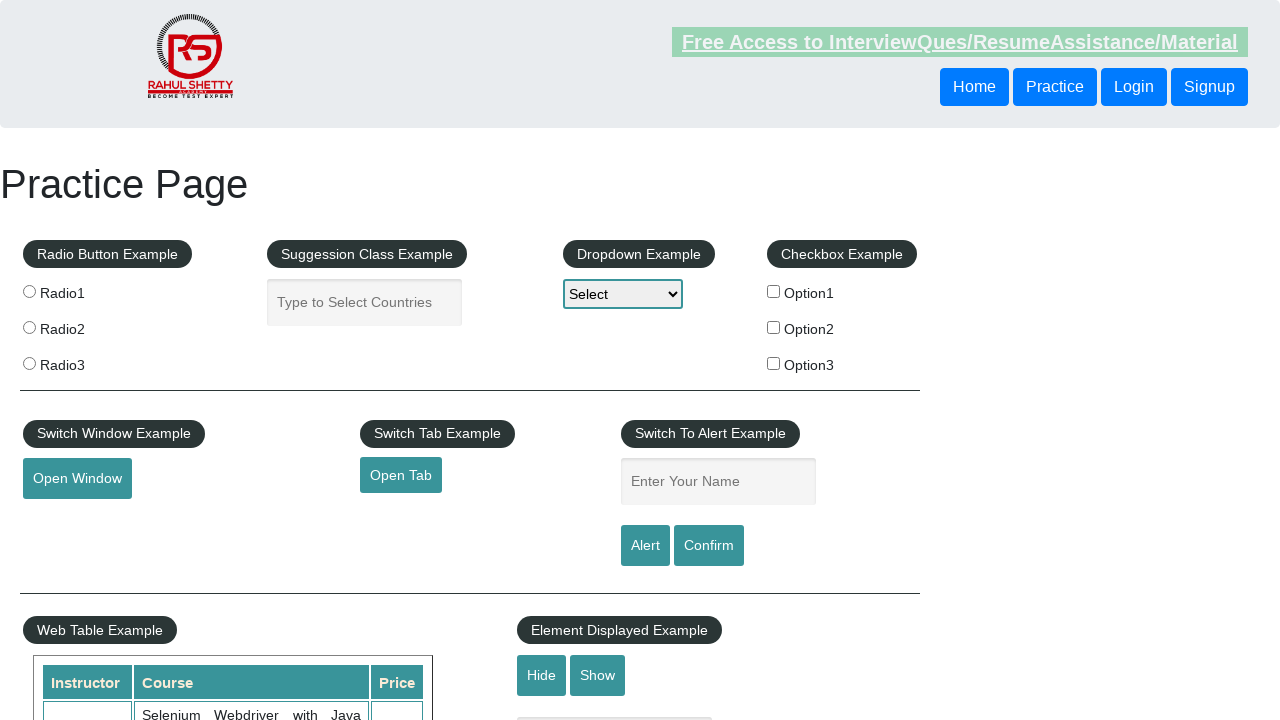